Demonstrates retrieving CSS property values from web elements by visiting two websites (OrangeHRM login page and Selenium.dev) and checking the color CSS property of specific elements.

Starting URL: https://opensource-demo.orangehrmlive.com/web/index.php/auth/login

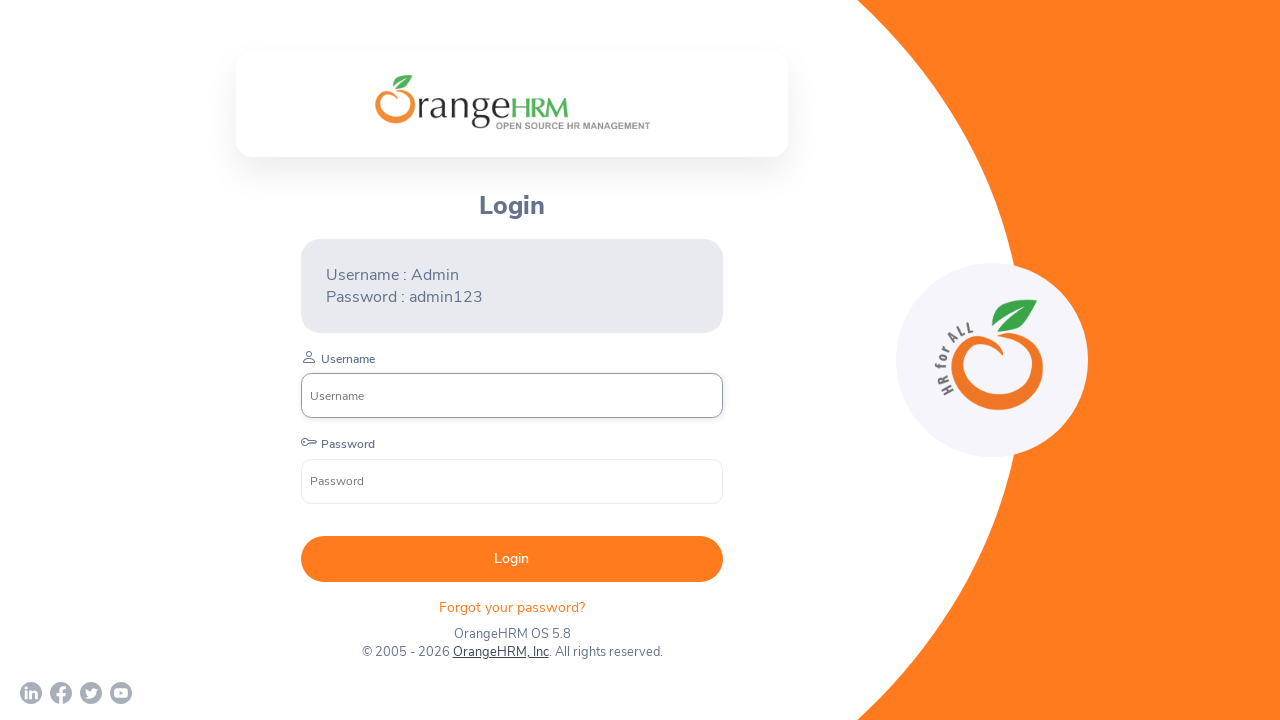

Waited for Login button to be visible on OrangeHRM page
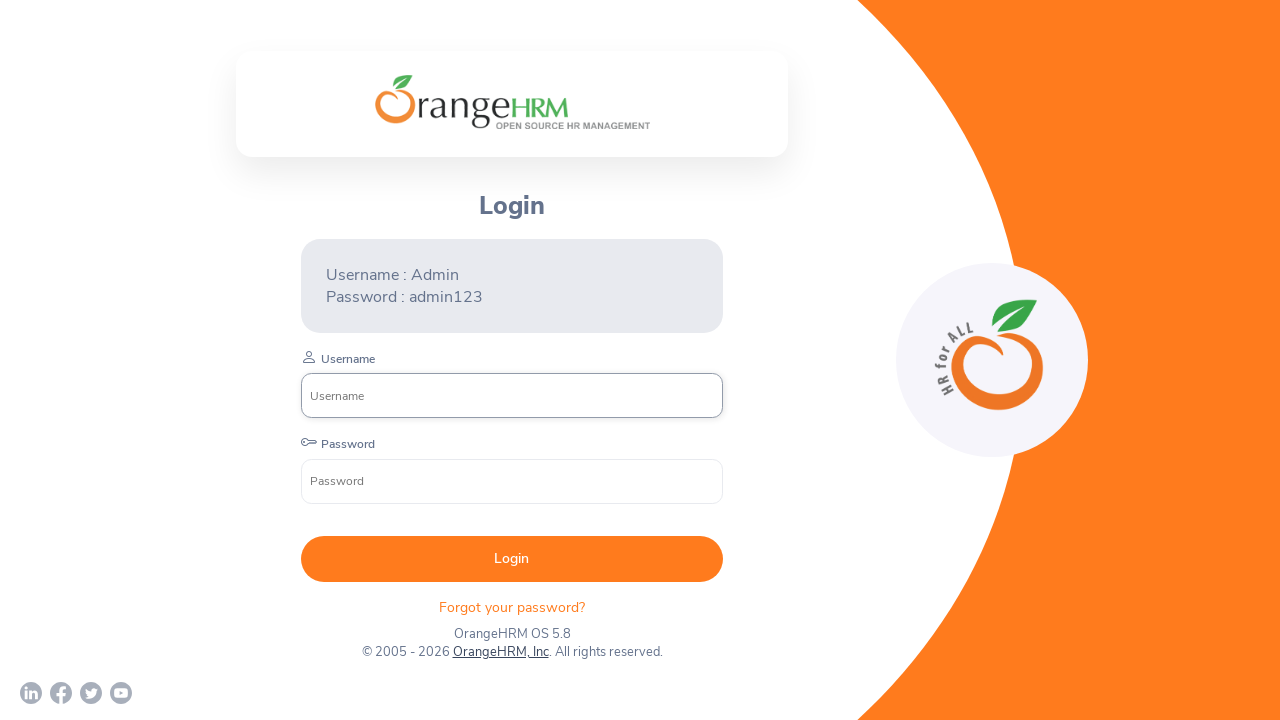

Located the Login button element
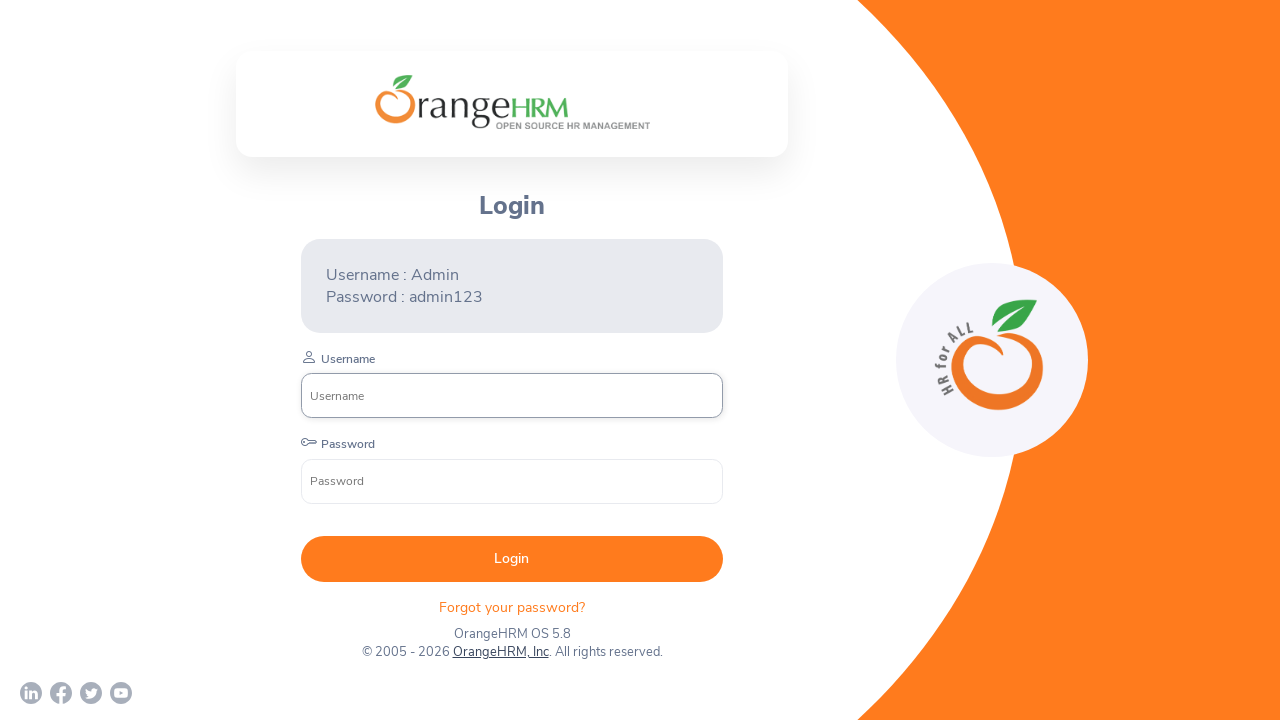

Retrieved CSS color property from Login button: rgb(255, 255, 255)
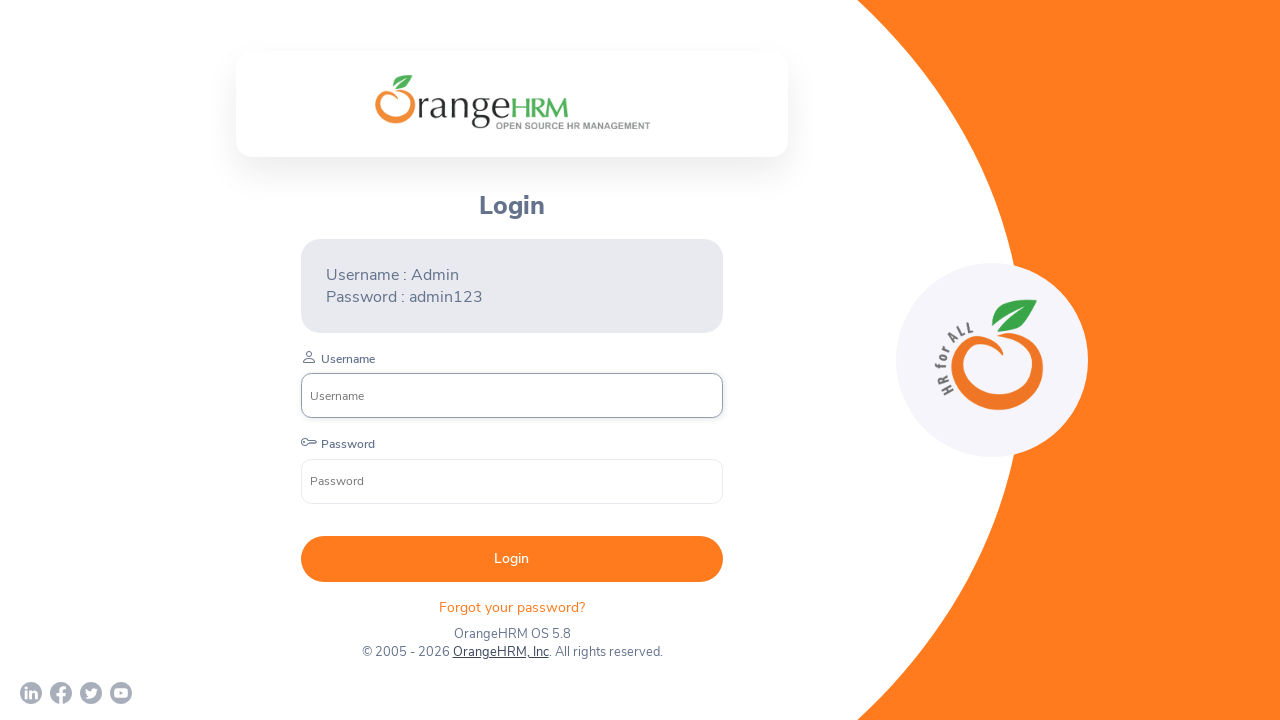

Navigated to https://www.selenium.dev/
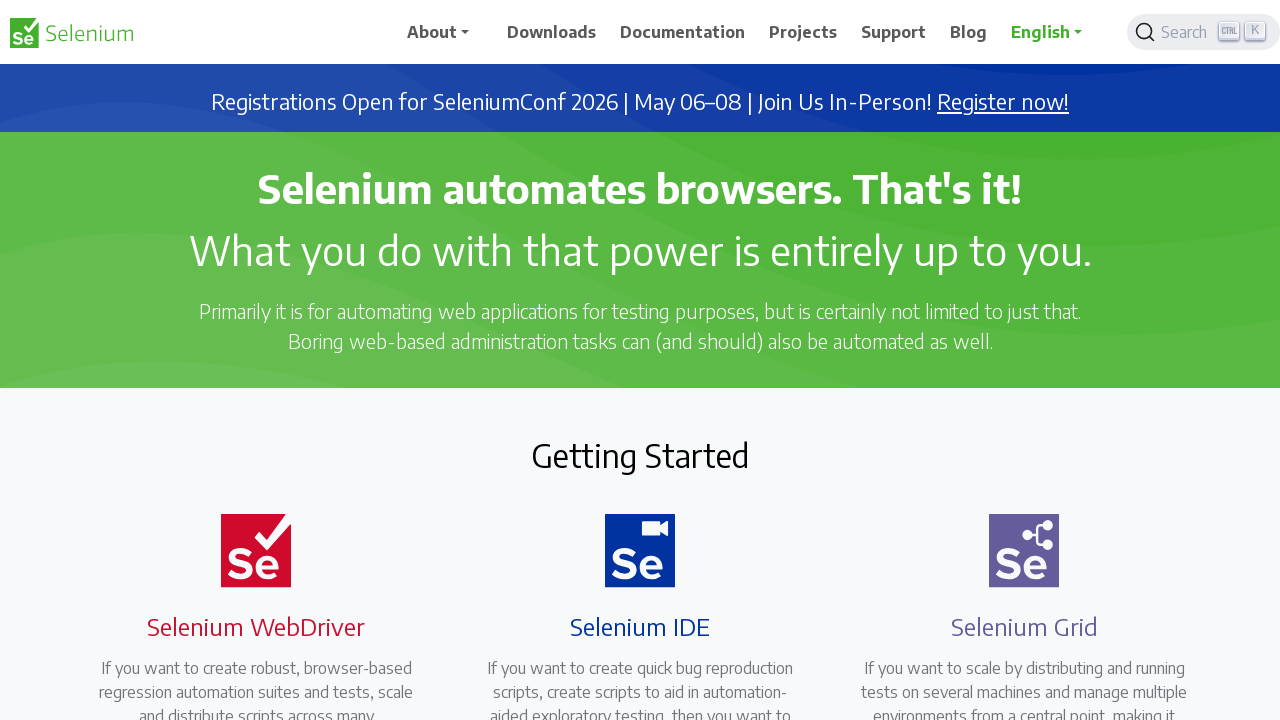

Waited for Selenium IDE heading to be visible
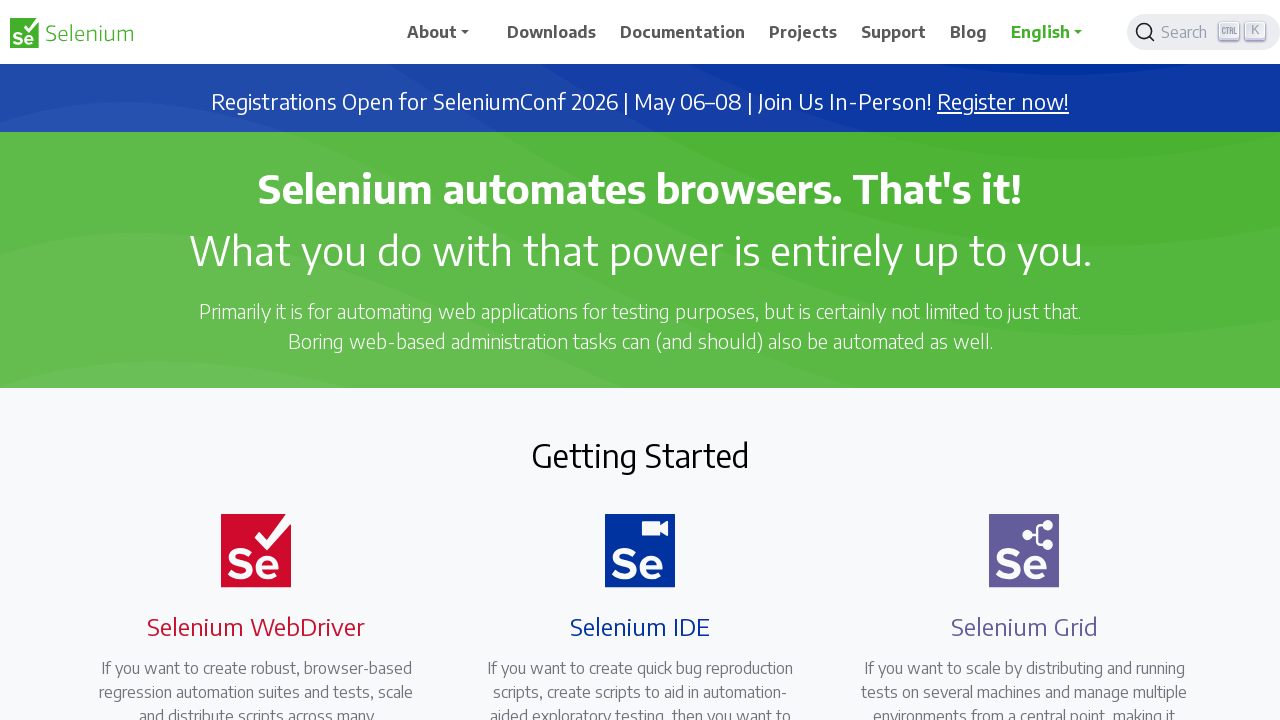

Located the Selenium IDE heading element
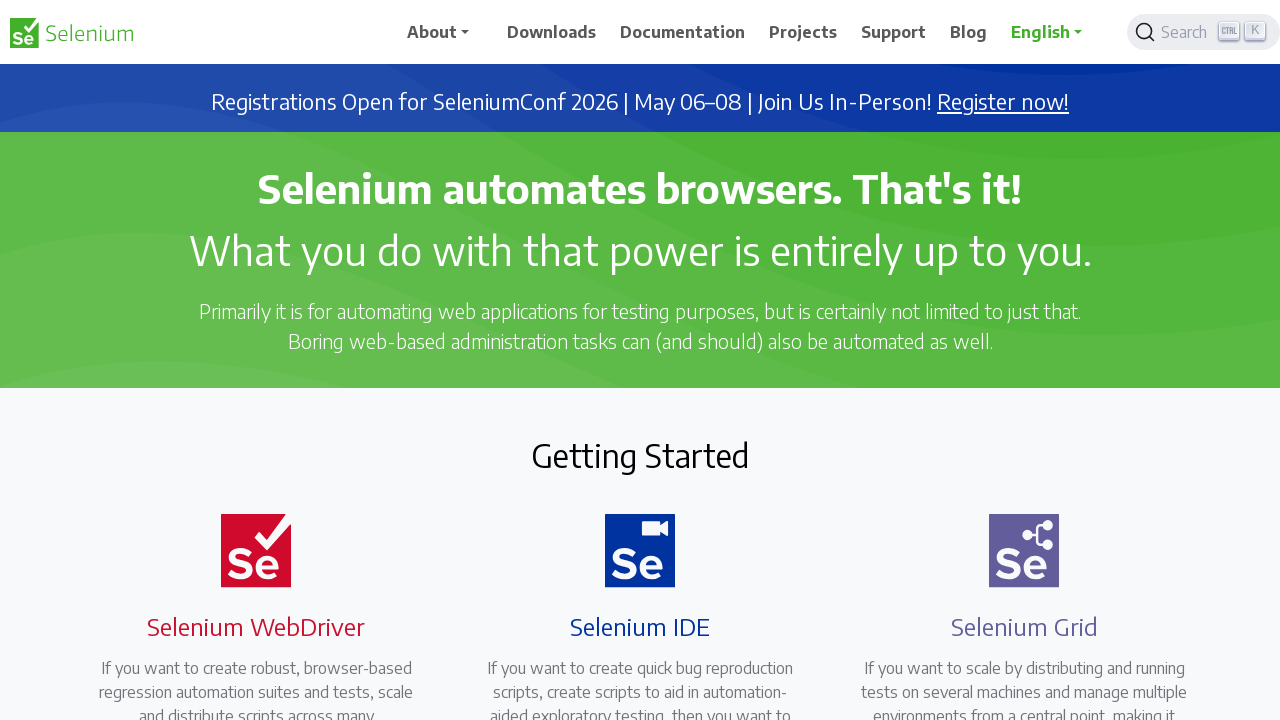

Retrieved CSS color property from Selenium IDE heading: rgb(0, 51, 160)
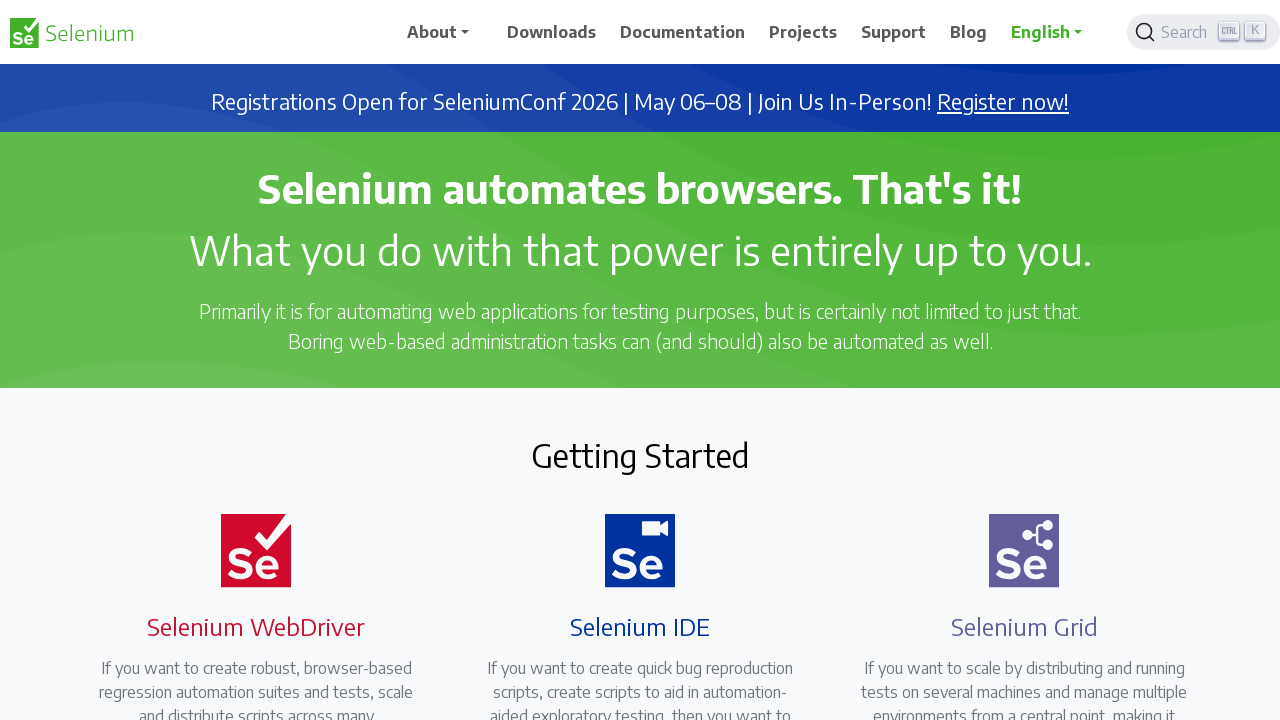

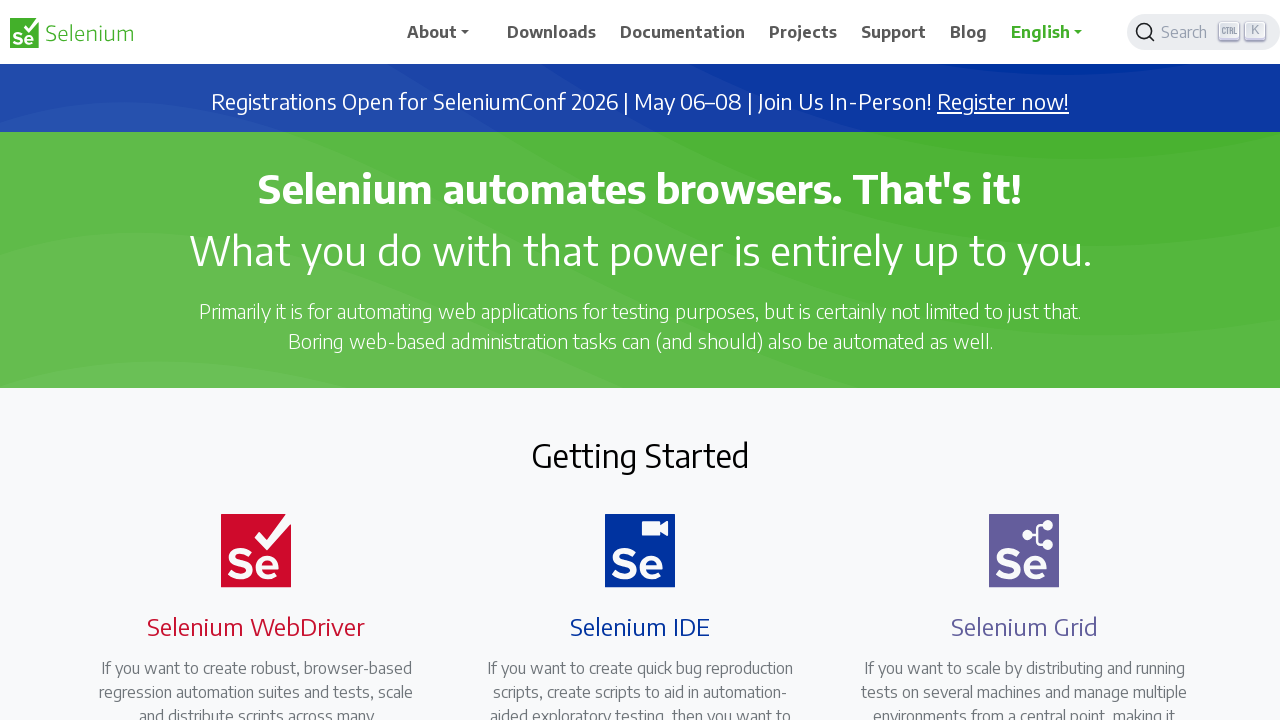